Simple test that navigates to the Maybelline India homepage and verifies the page loads successfully.

Starting URL: https://www.maybelline.co.in

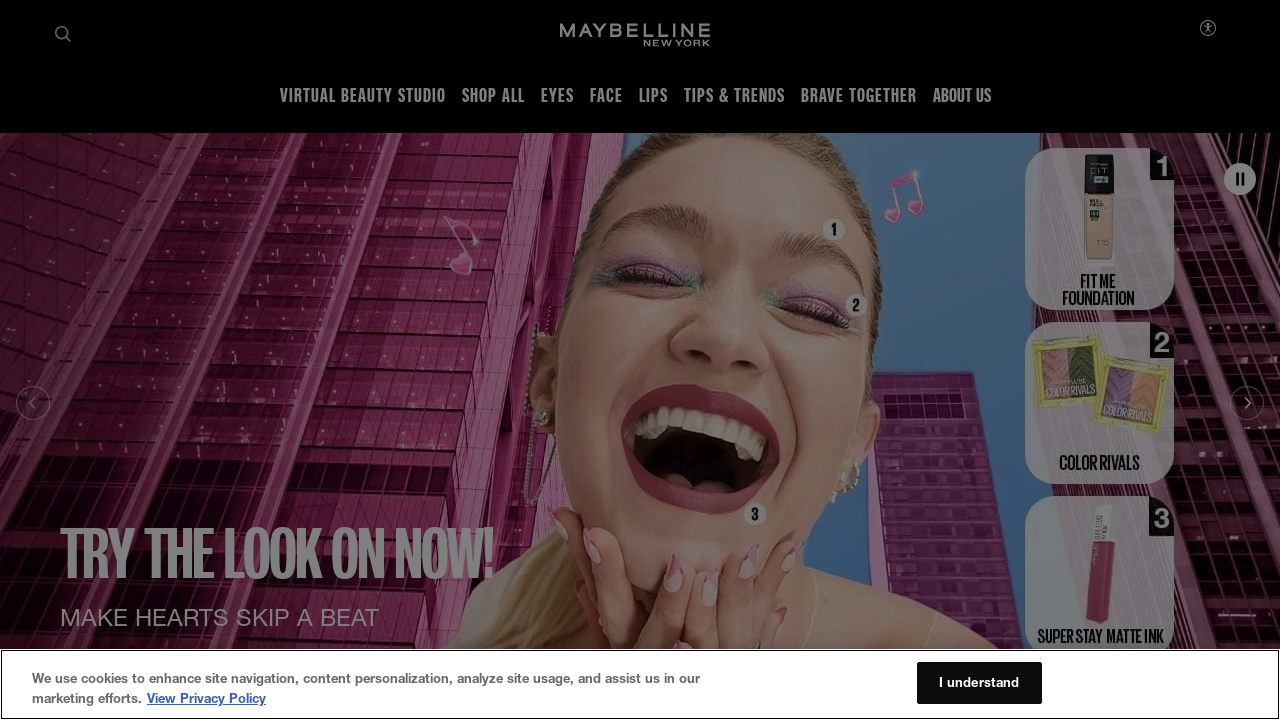

Navigated to Maybelline India homepage
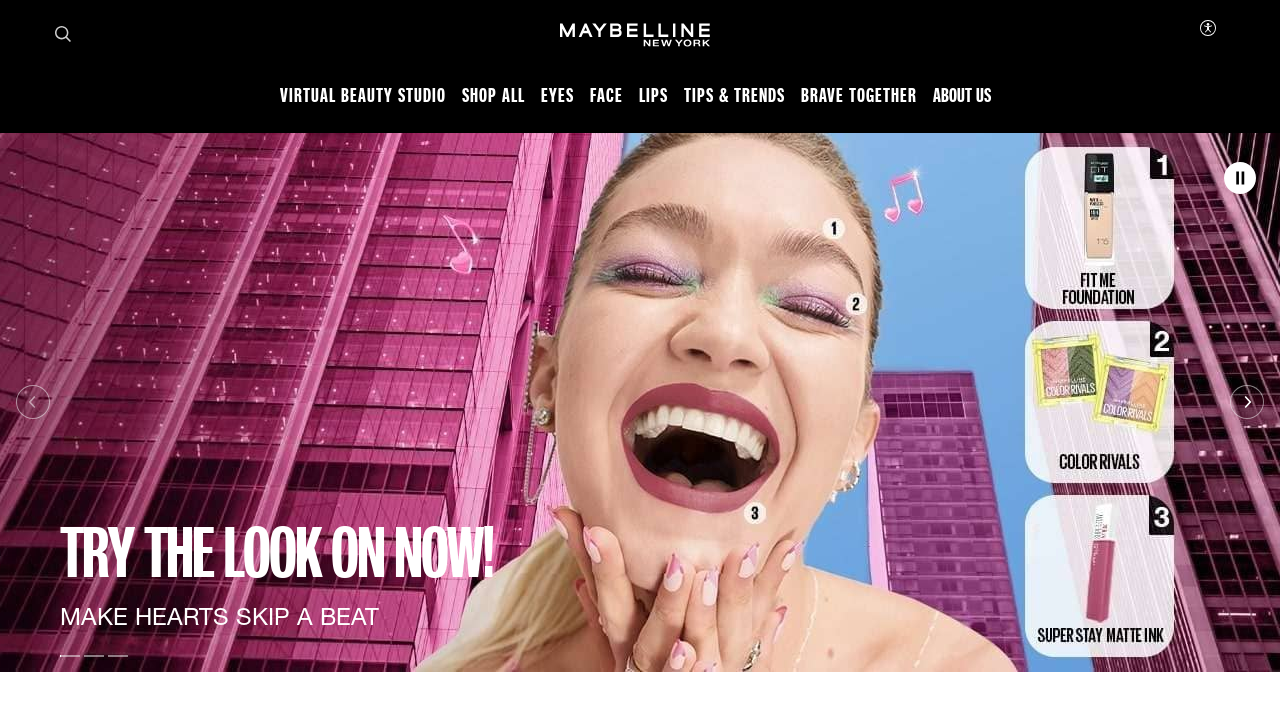

Page DOM content loaded successfully
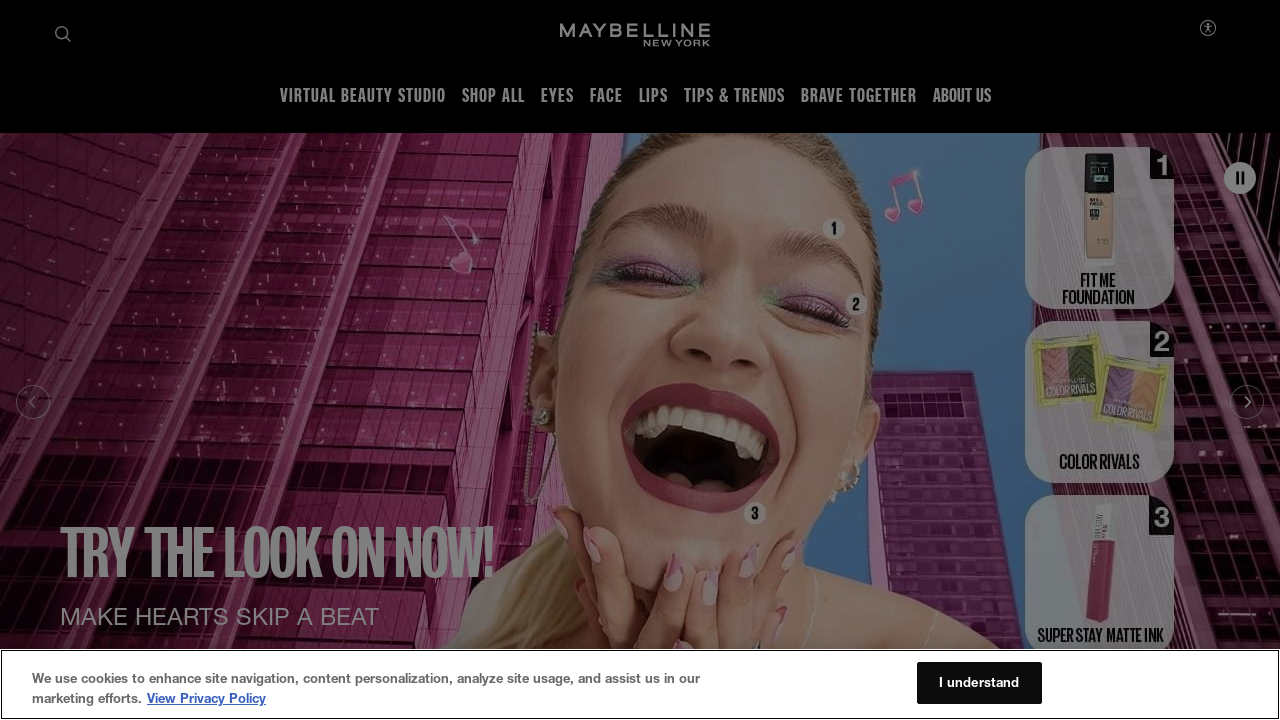

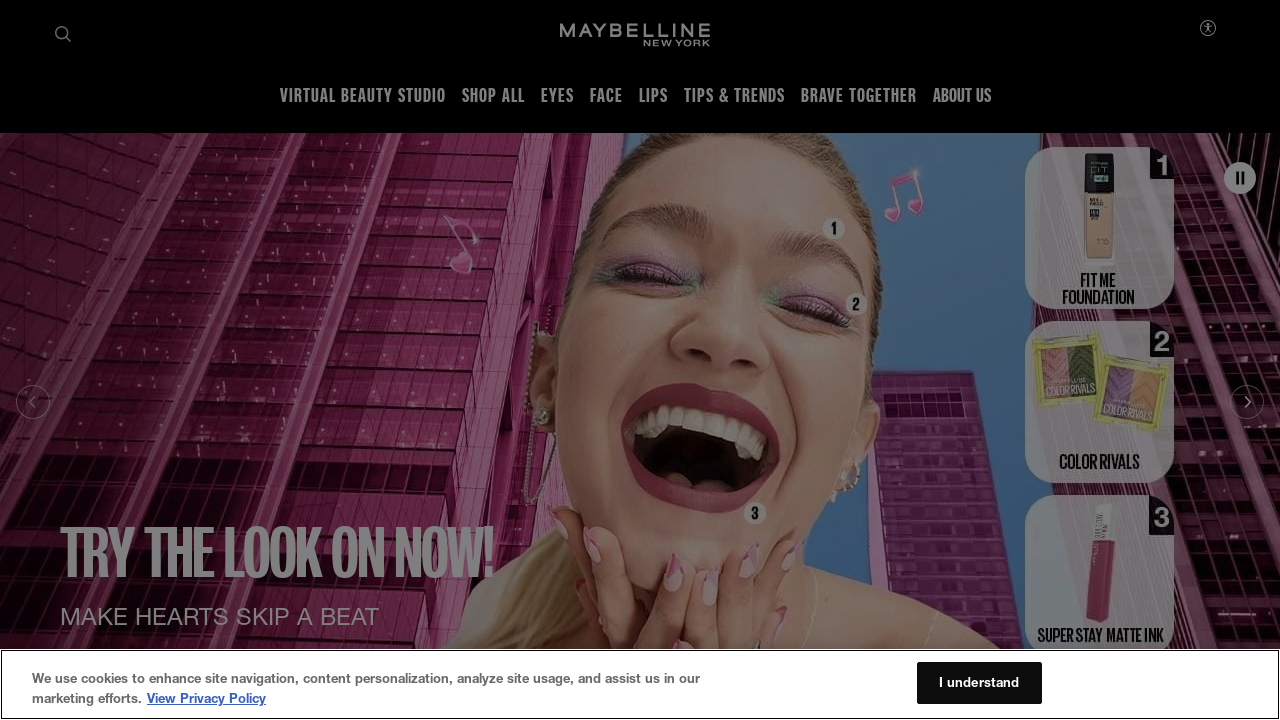